Tests a form by calculating a mathematical expression from an attribute value, filling the answer, selecting radio buttons and checkboxes, then submitting the form

Starting URL: http://suninjuly.github.io/get_attribute.html

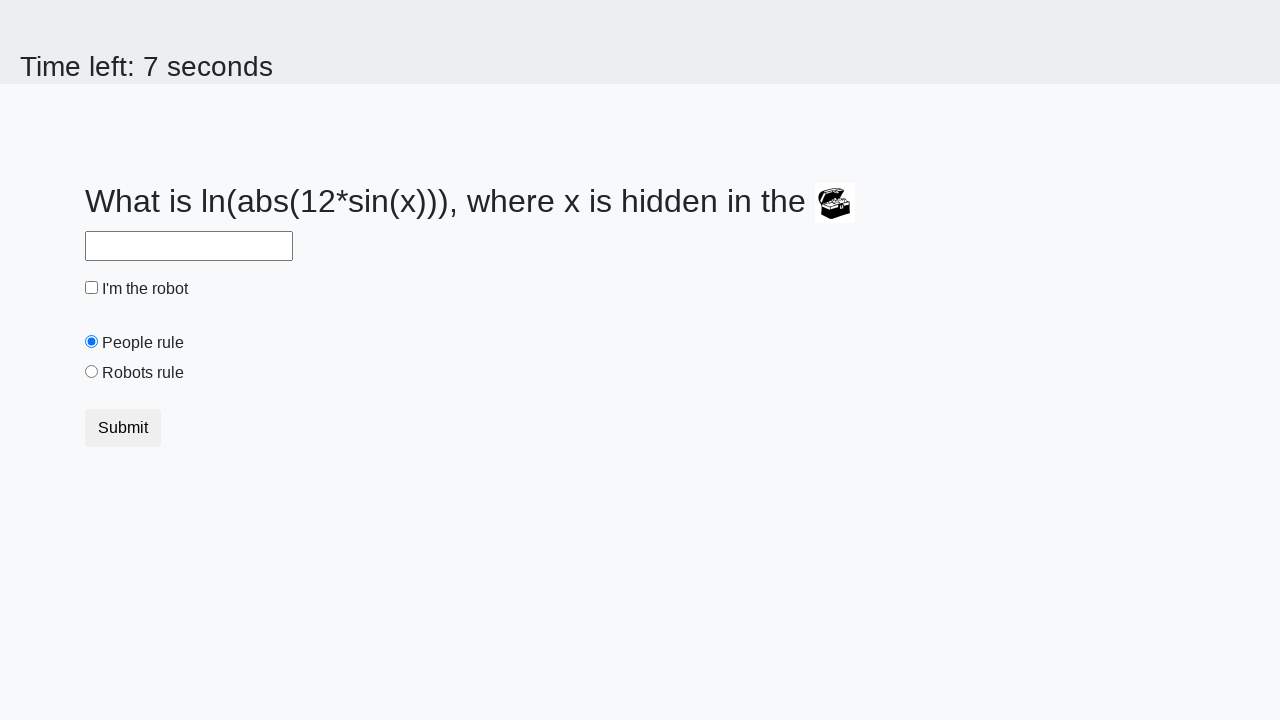

Retrieved valuex attribute from treasure element
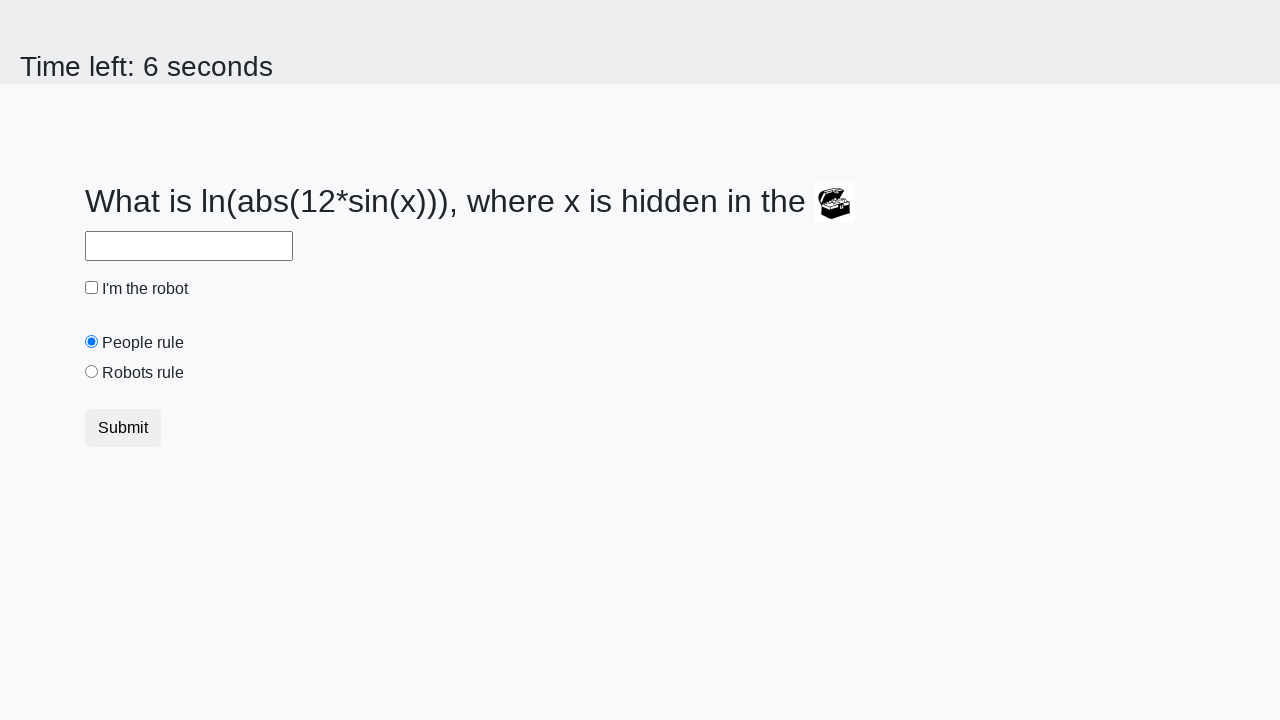

Calculated mathematical expression result
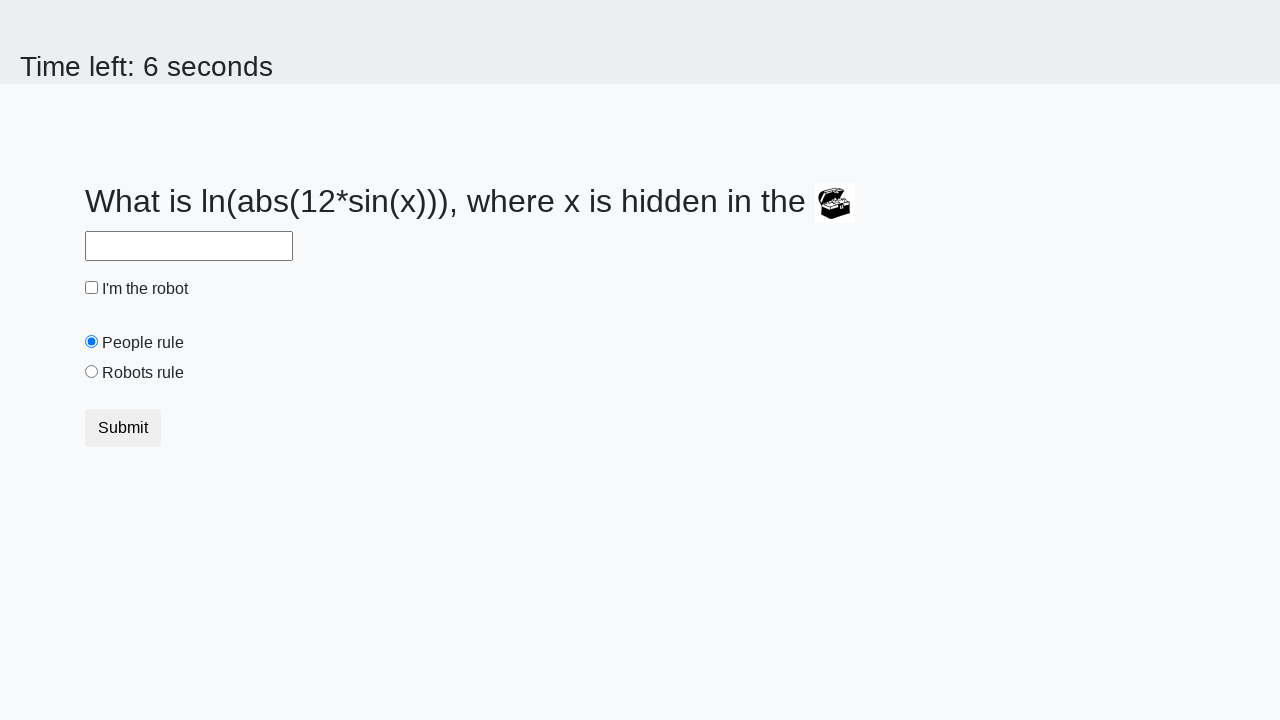

Filled answer field with calculated value on #answer
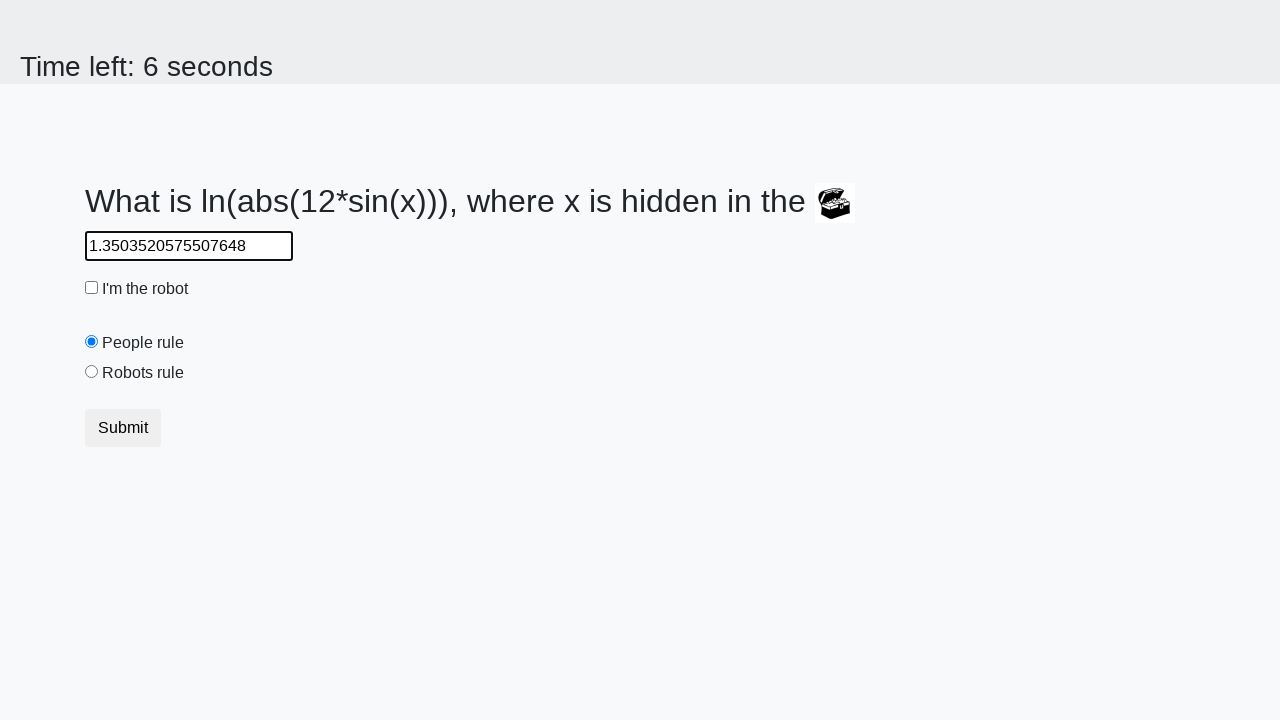

Clicked robot checkbox at (92, 288) on #robotCheckbox
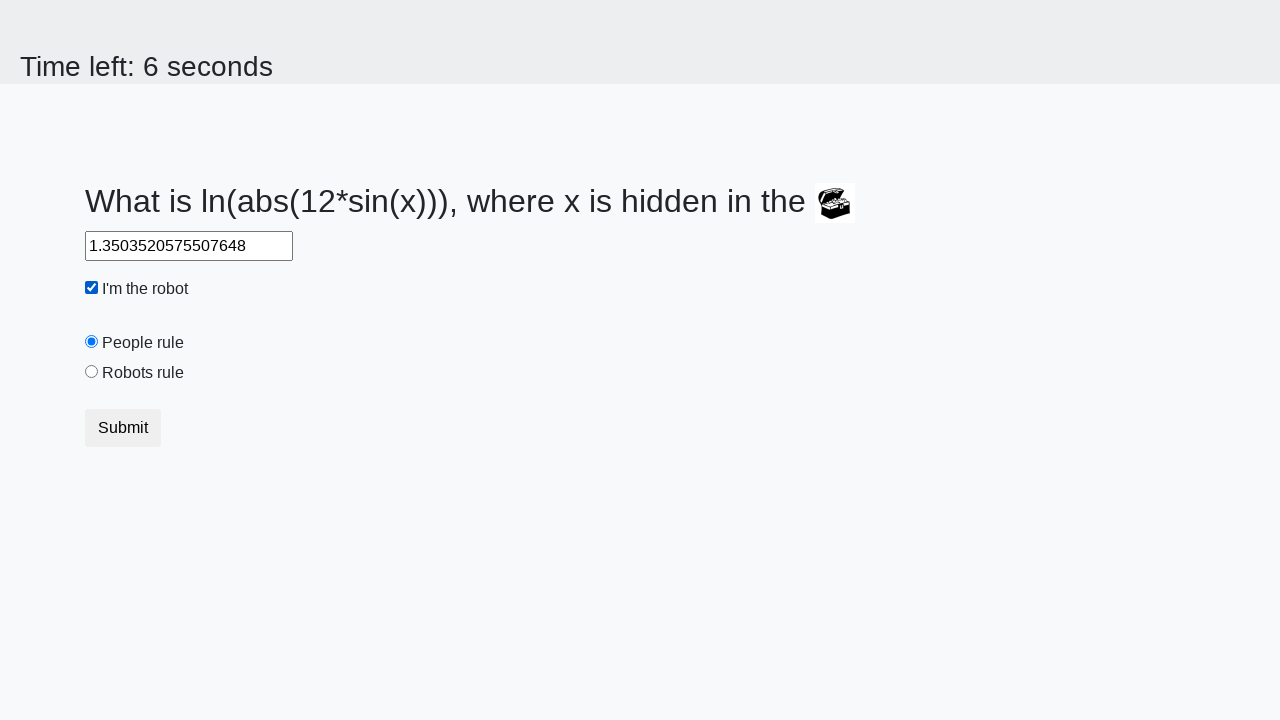

Selected robots radio button at (92, 372) on #robotsRule
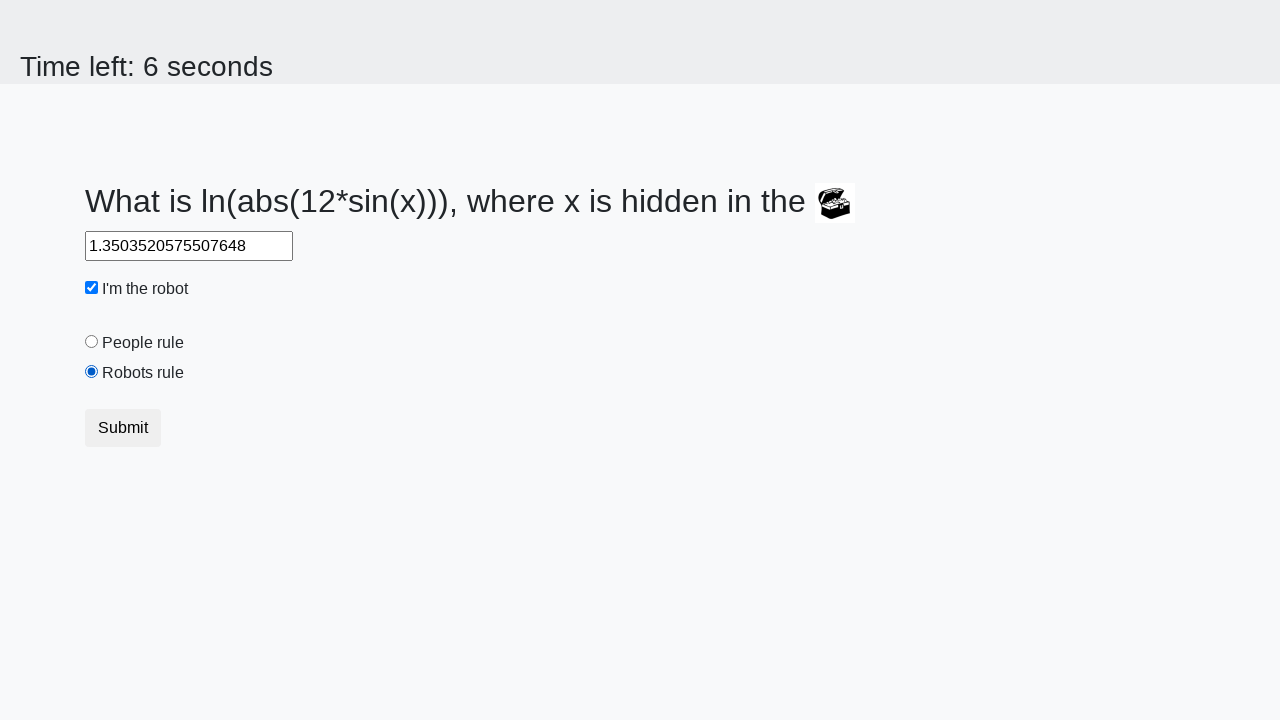

Clicked submit button to submit form at (123, 428) on button.btn
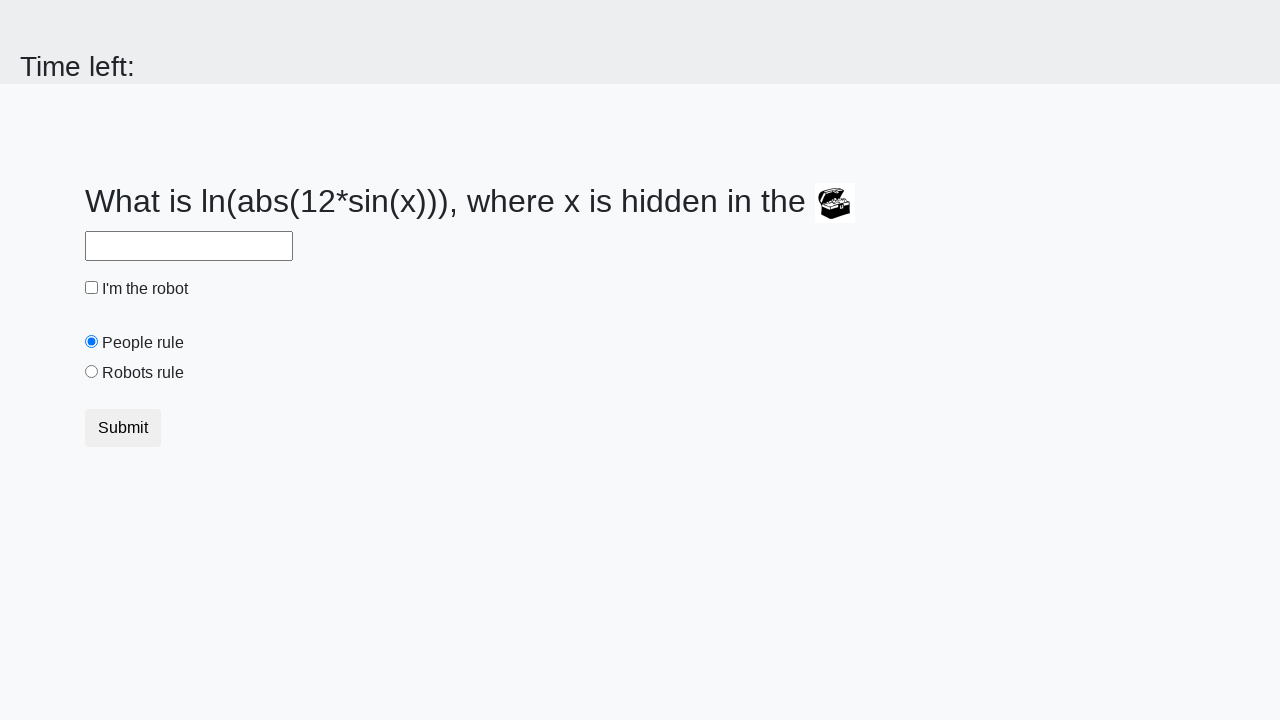

Waited for form submission to complete
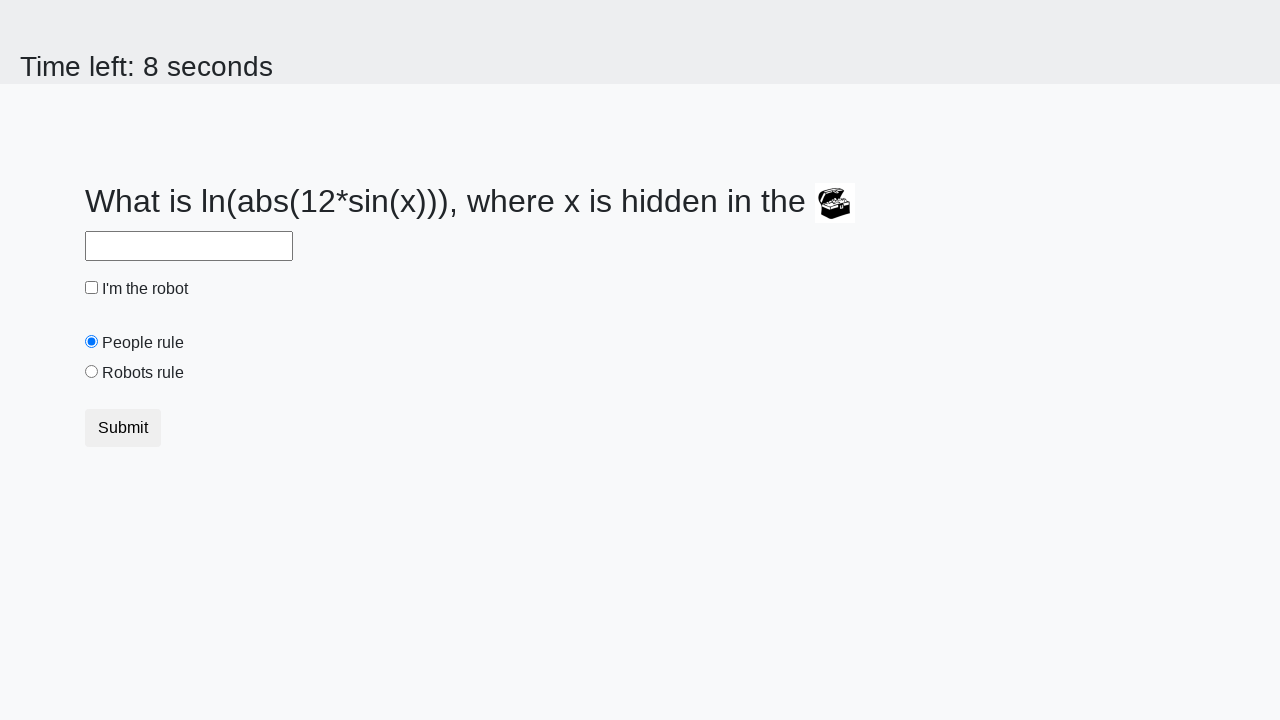

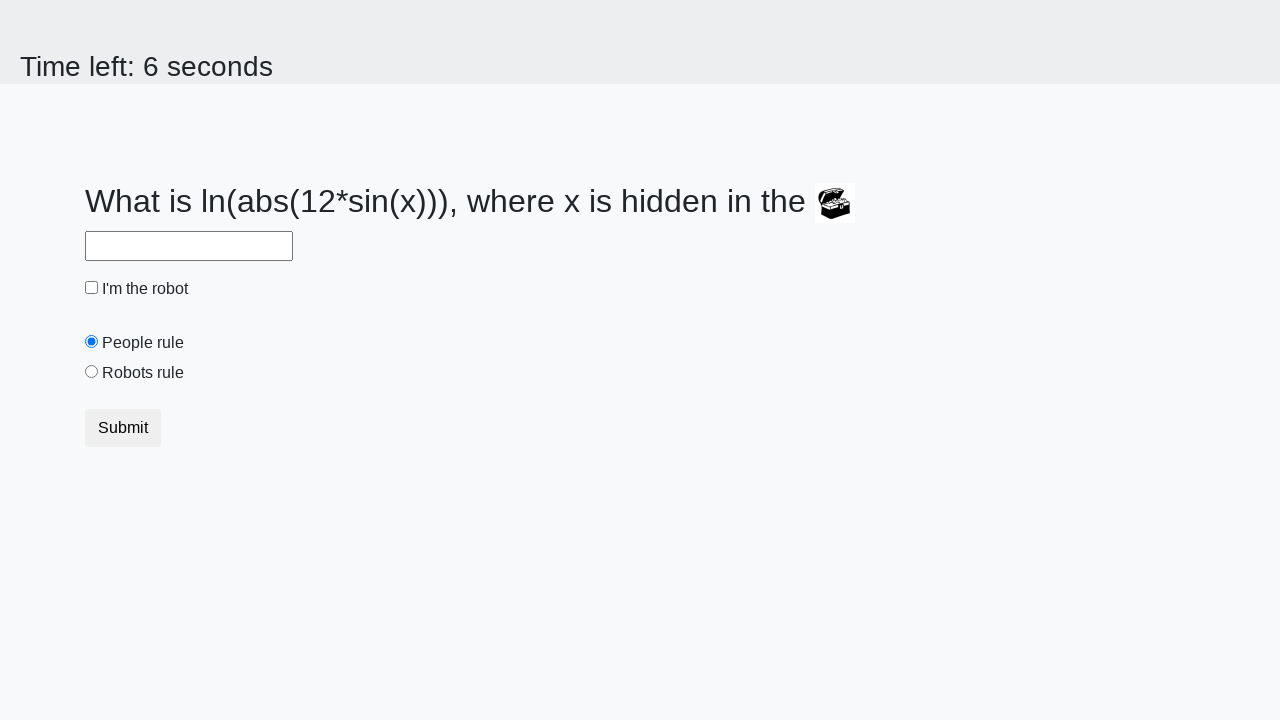